Tests multi-select dropdown functionality by selecting all available options, then selecting a specific option by index, and finally deselecting all options

Starting URL: https://syntaxprojects.com/basic-select-dropdown-demo.php

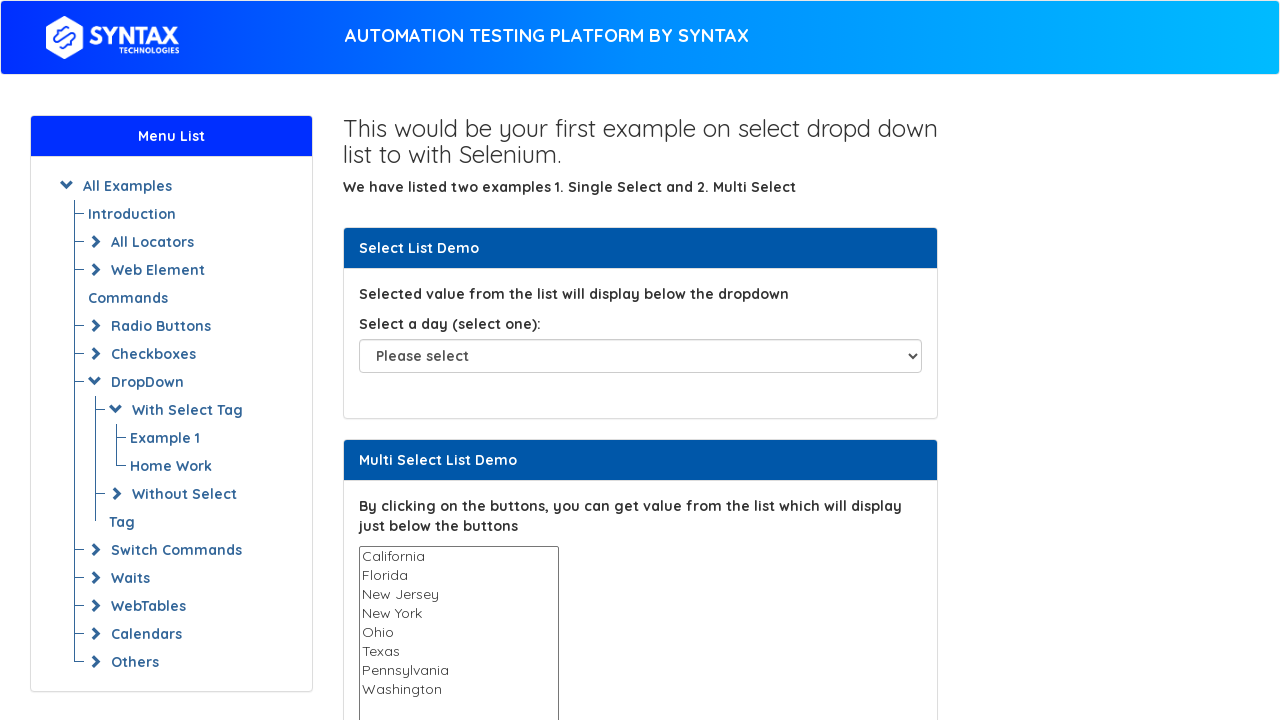

Located multi-select dropdown element for States
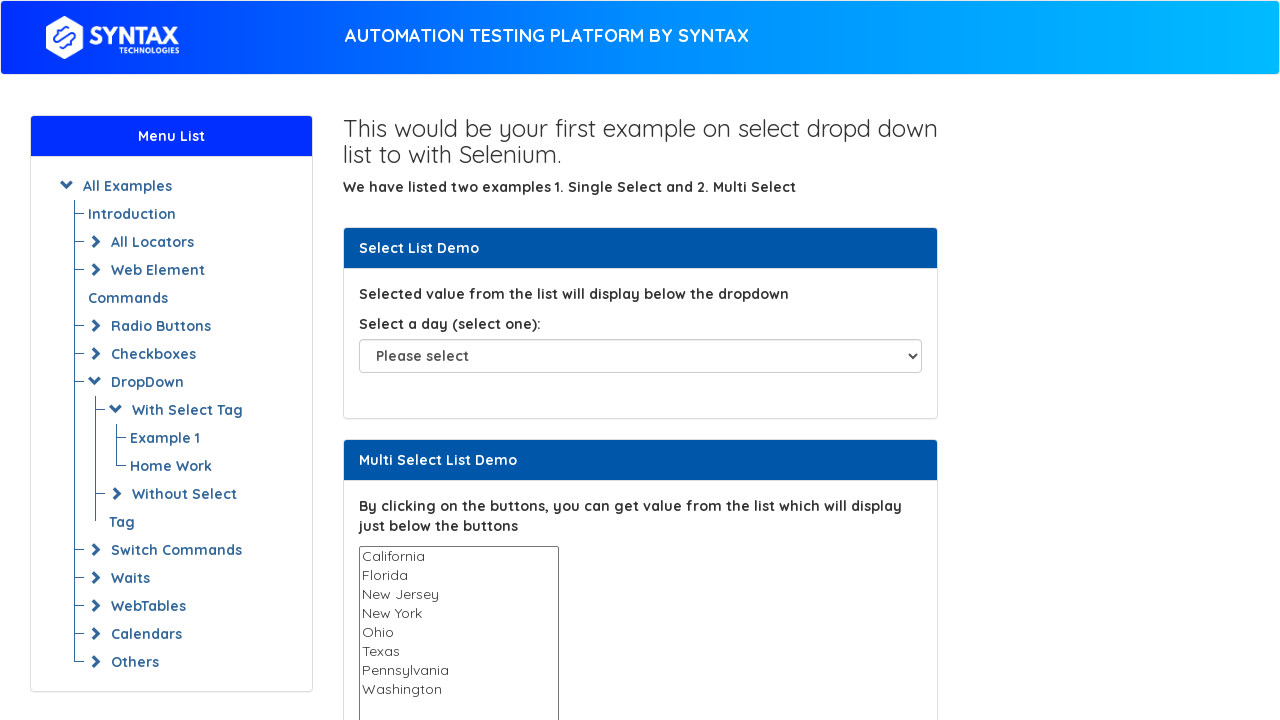

Waited for States dropdown to be visible
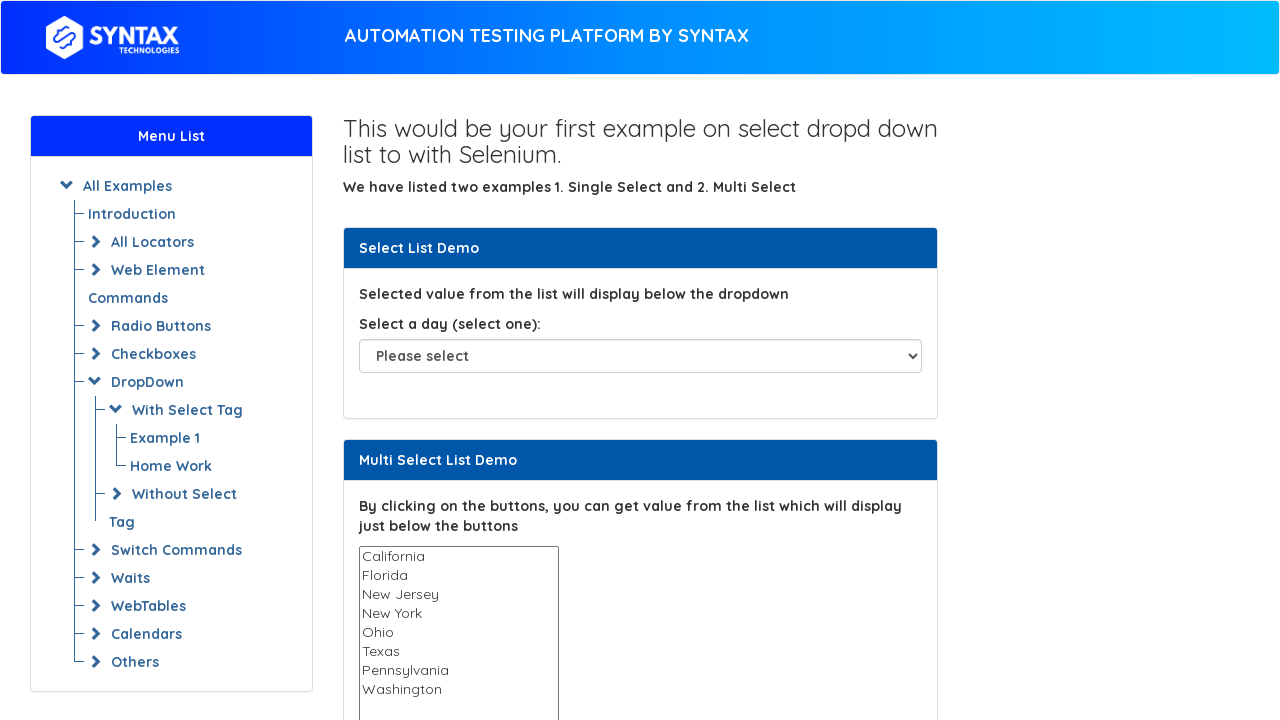

Retrieved all available options from States dropdown
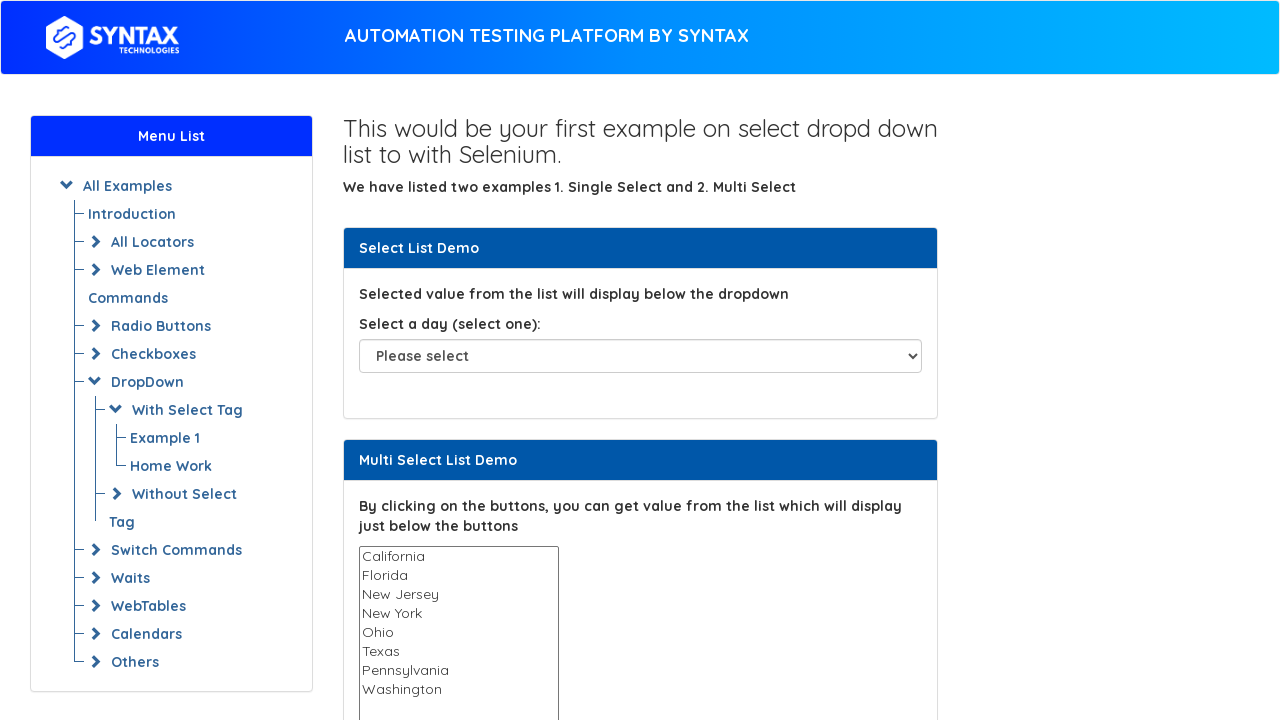

Selected option with value 'California' on select[name='States']
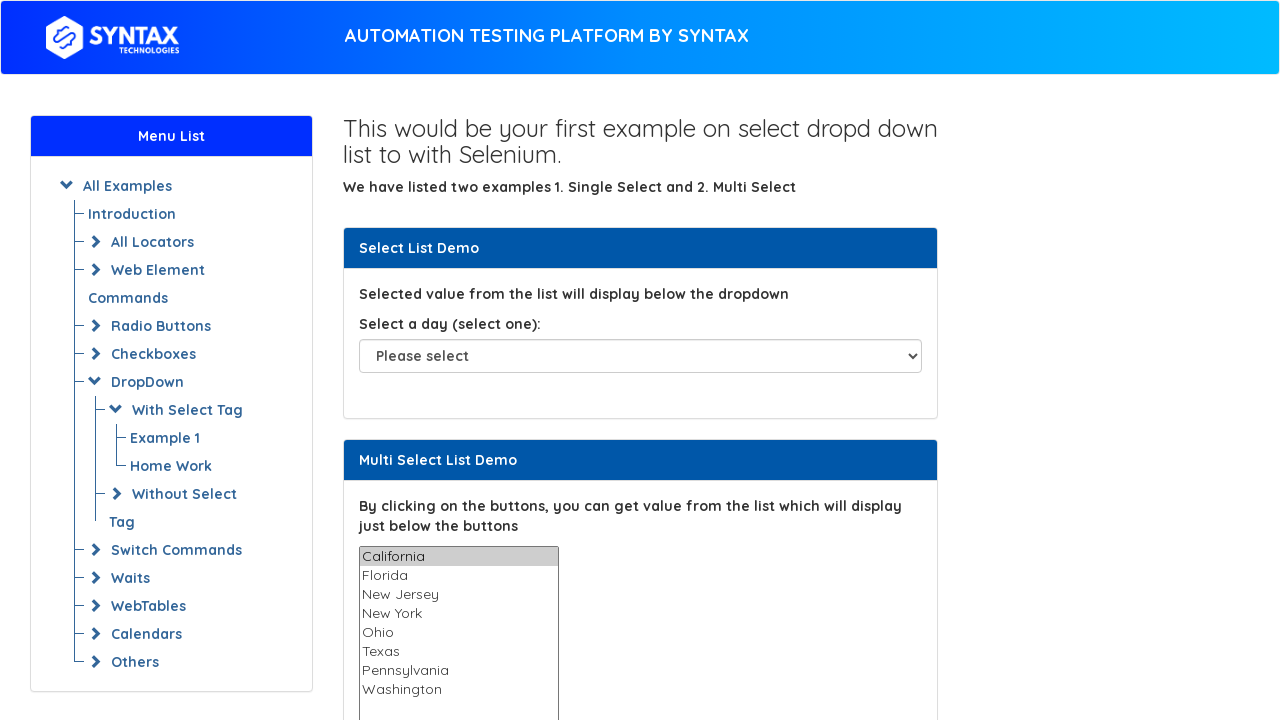

Waited 1000ms after selecting option
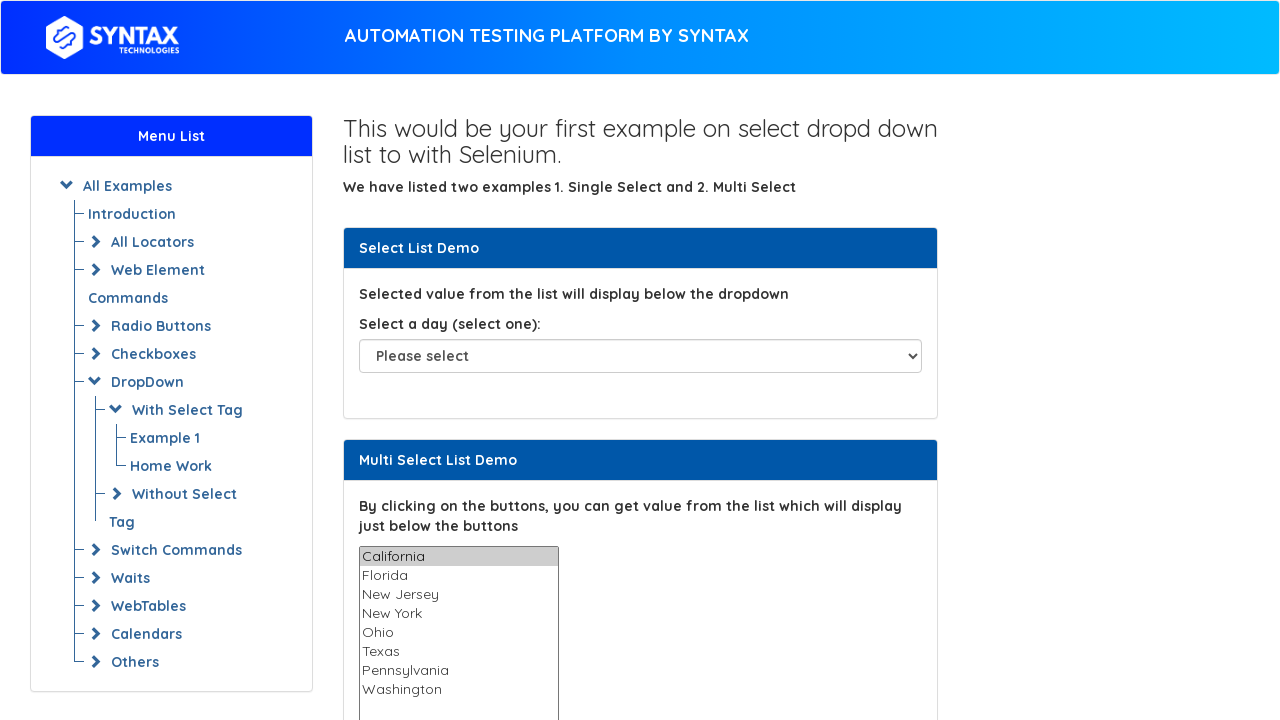

Selected option with value 'Florida' on select[name='States']
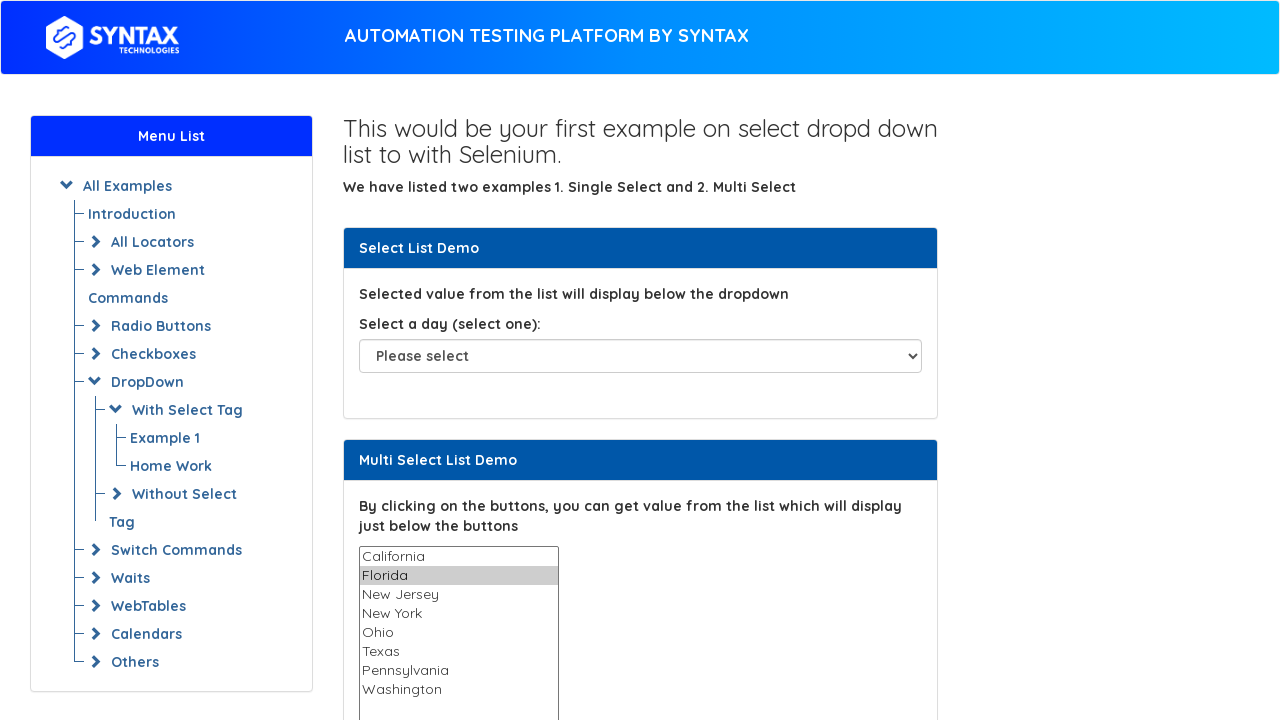

Waited 1000ms after selecting option
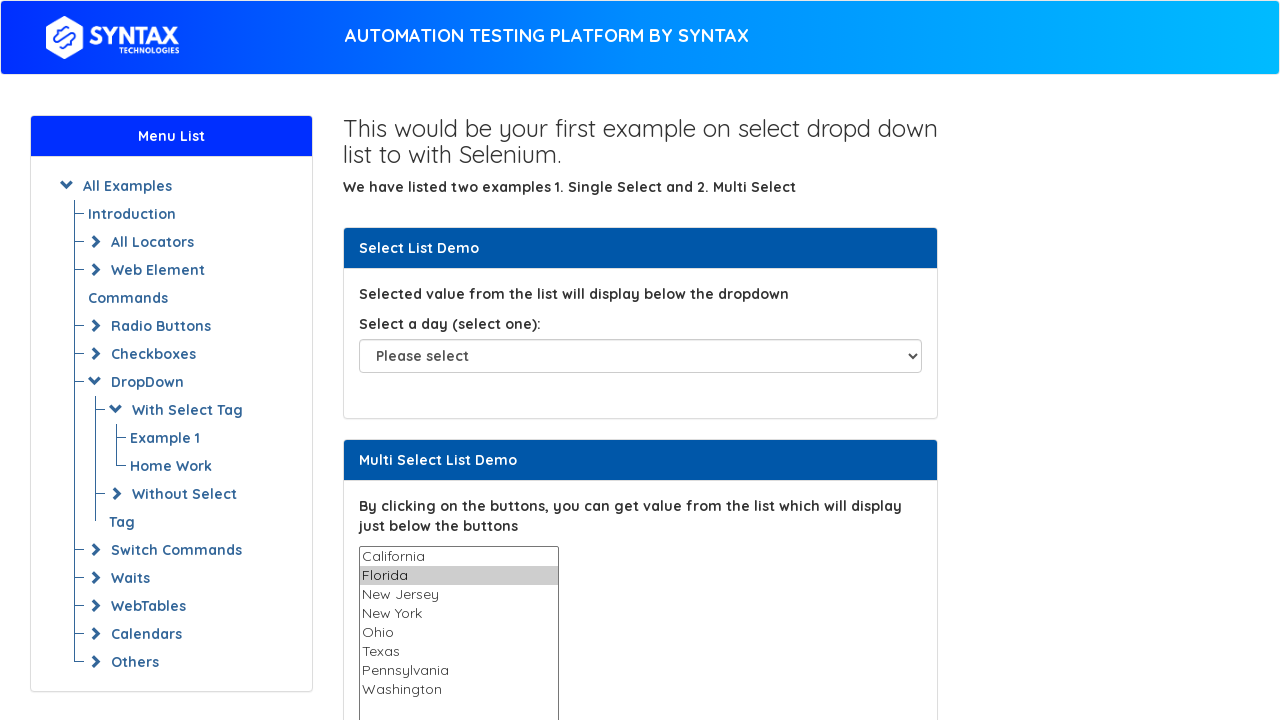

Selected option with value 'New Jersey' on select[name='States']
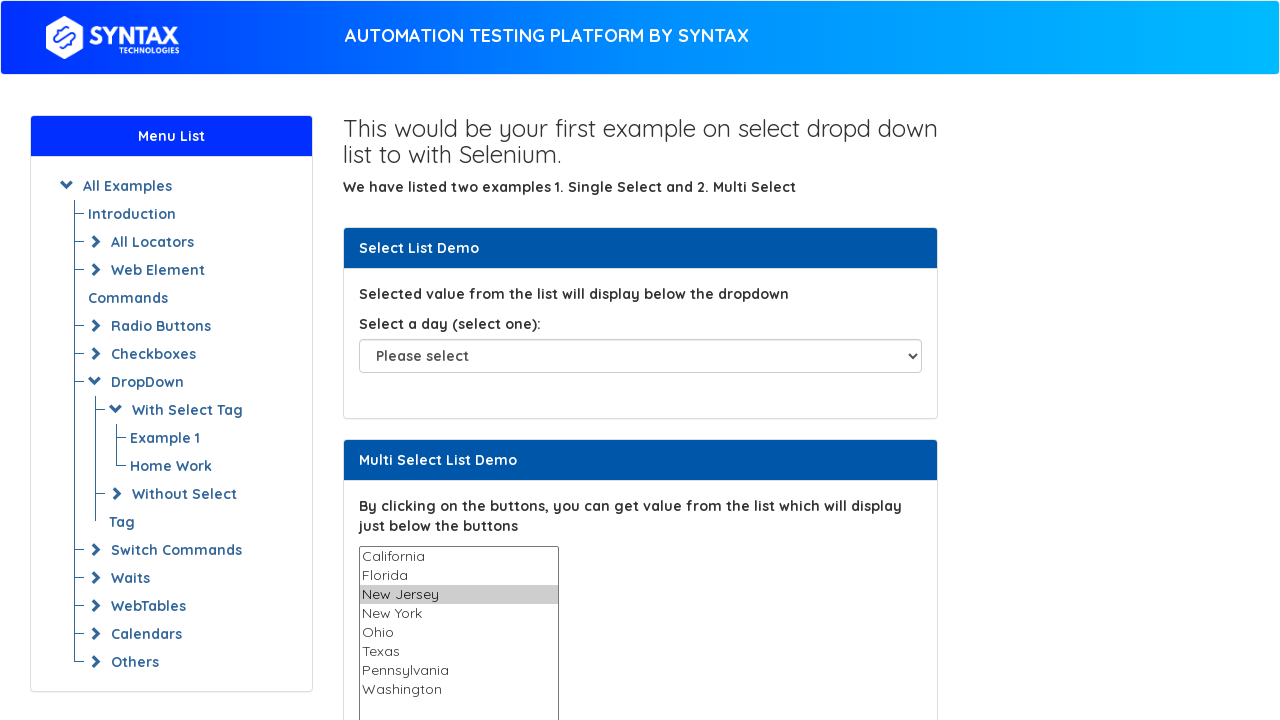

Waited 1000ms after selecting option
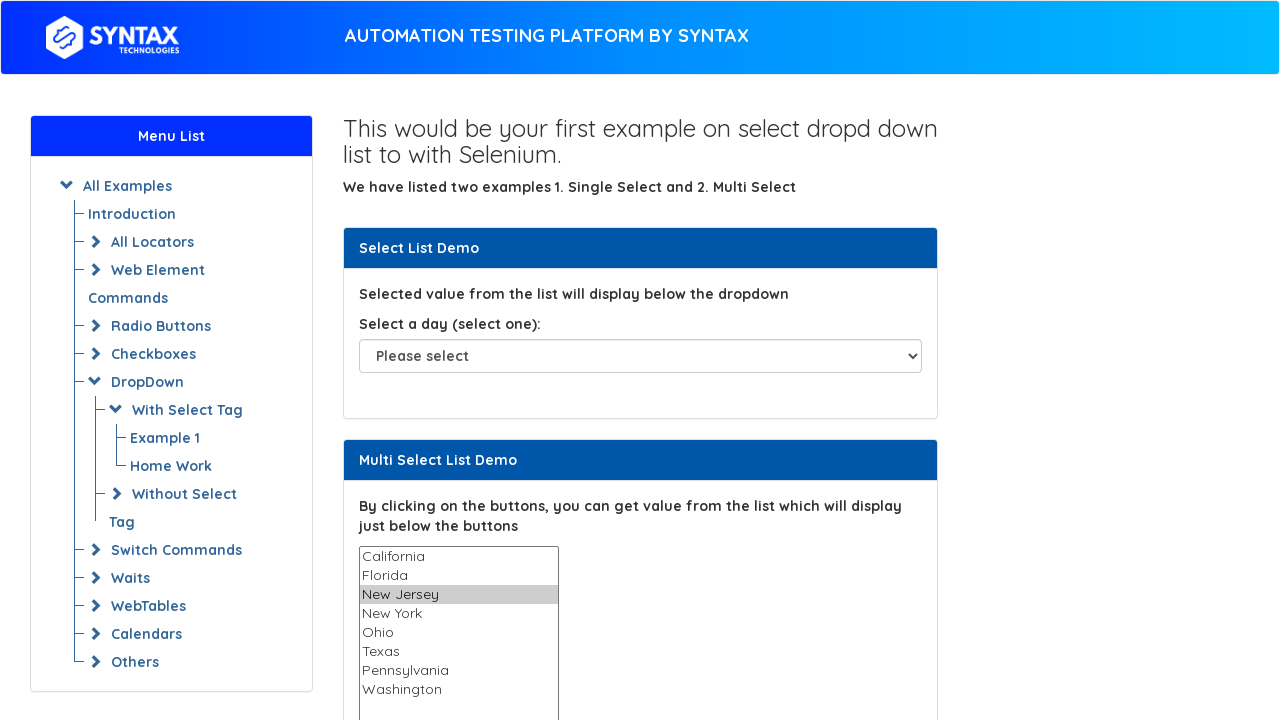

Selected option with value 'New York' on select[name='States']
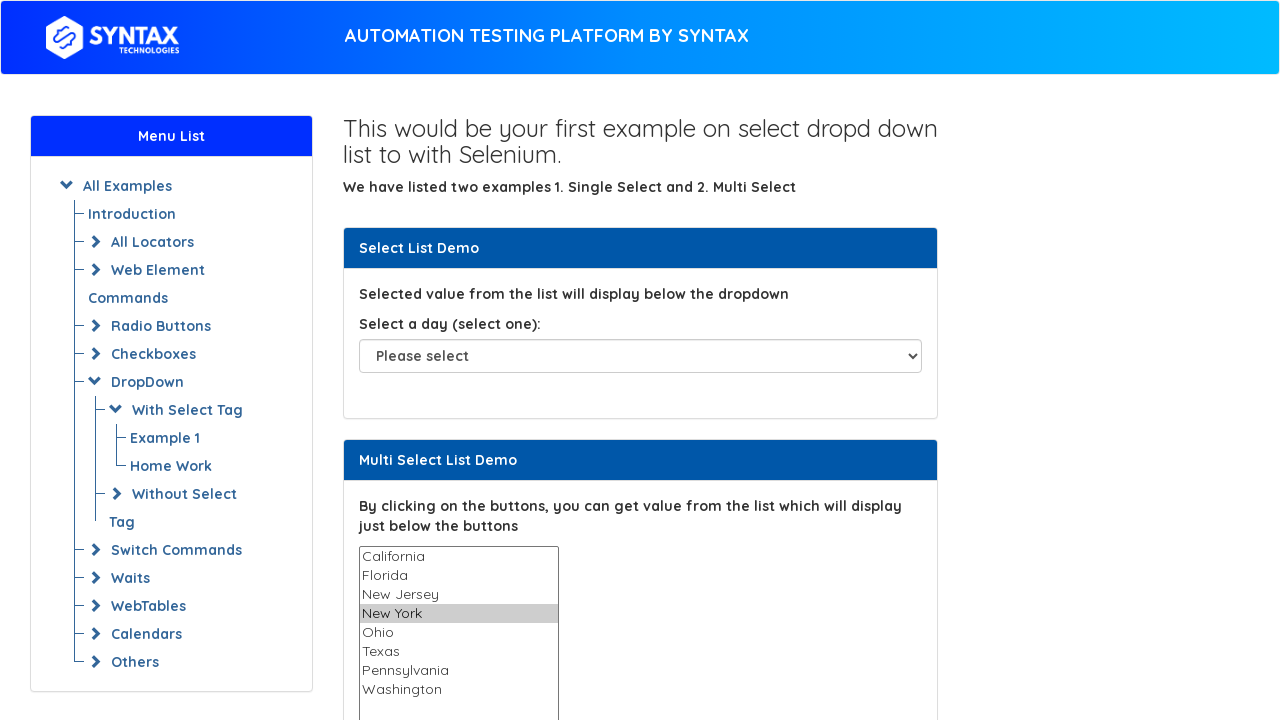

Waited 1000ms after selecting option
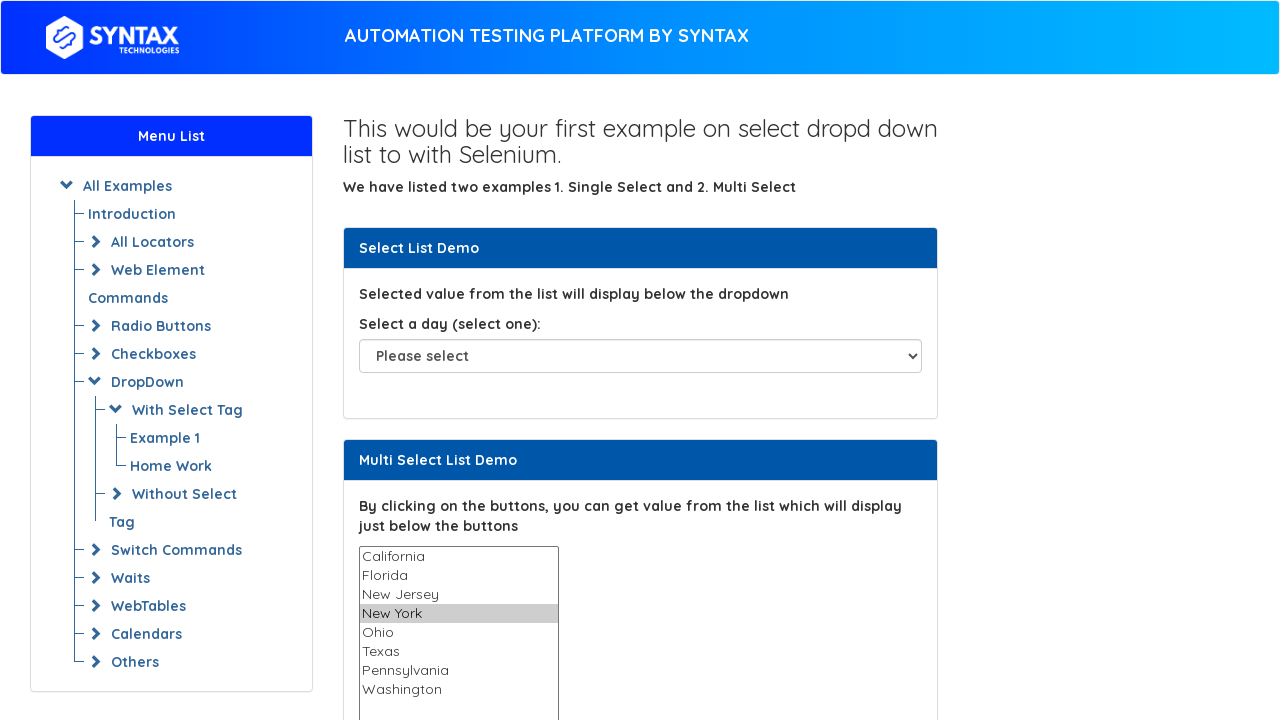

Selected option with value 'Ohio' on select[name='States']
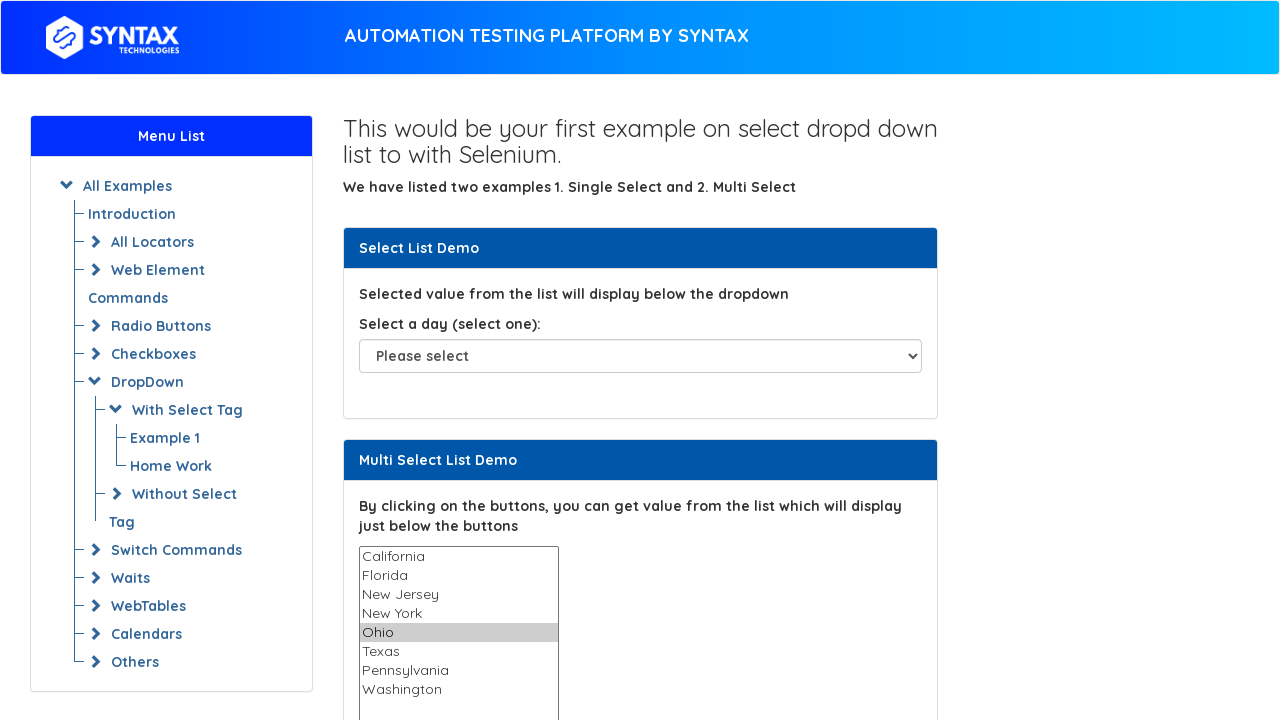

Waited 1000ms after selecting option
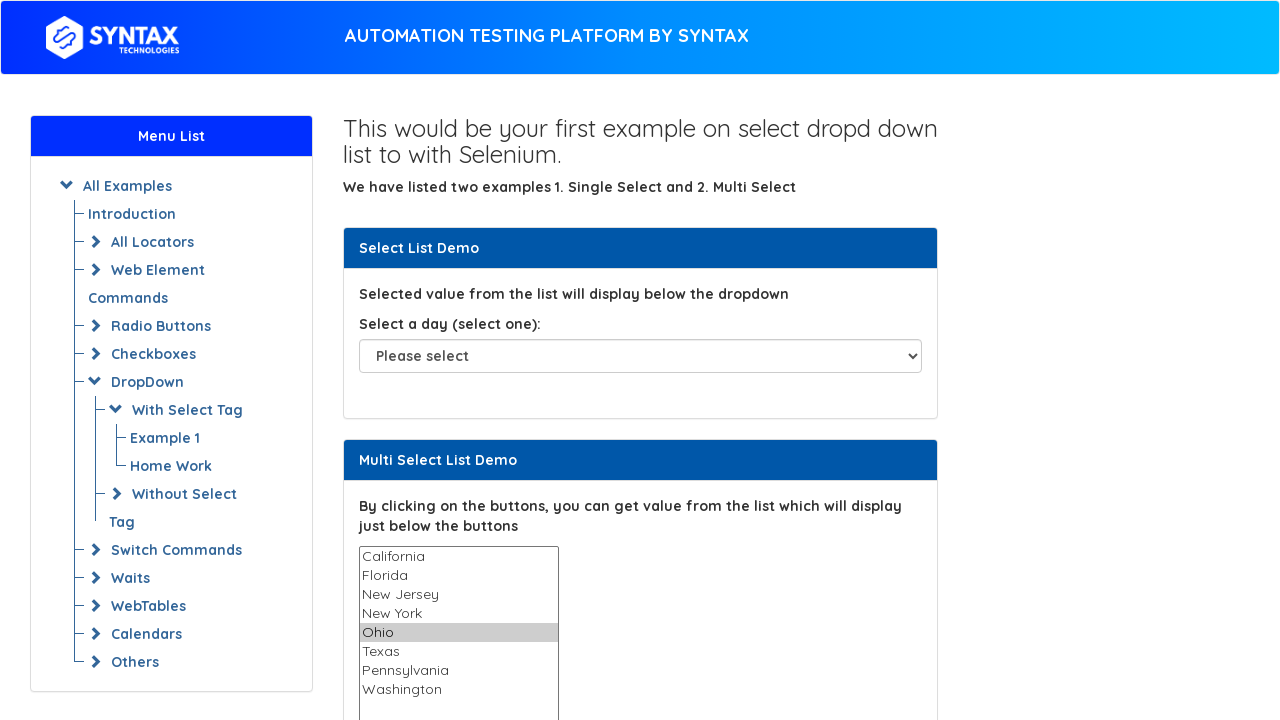

Selected option with value 'Texas' on select[name='States']
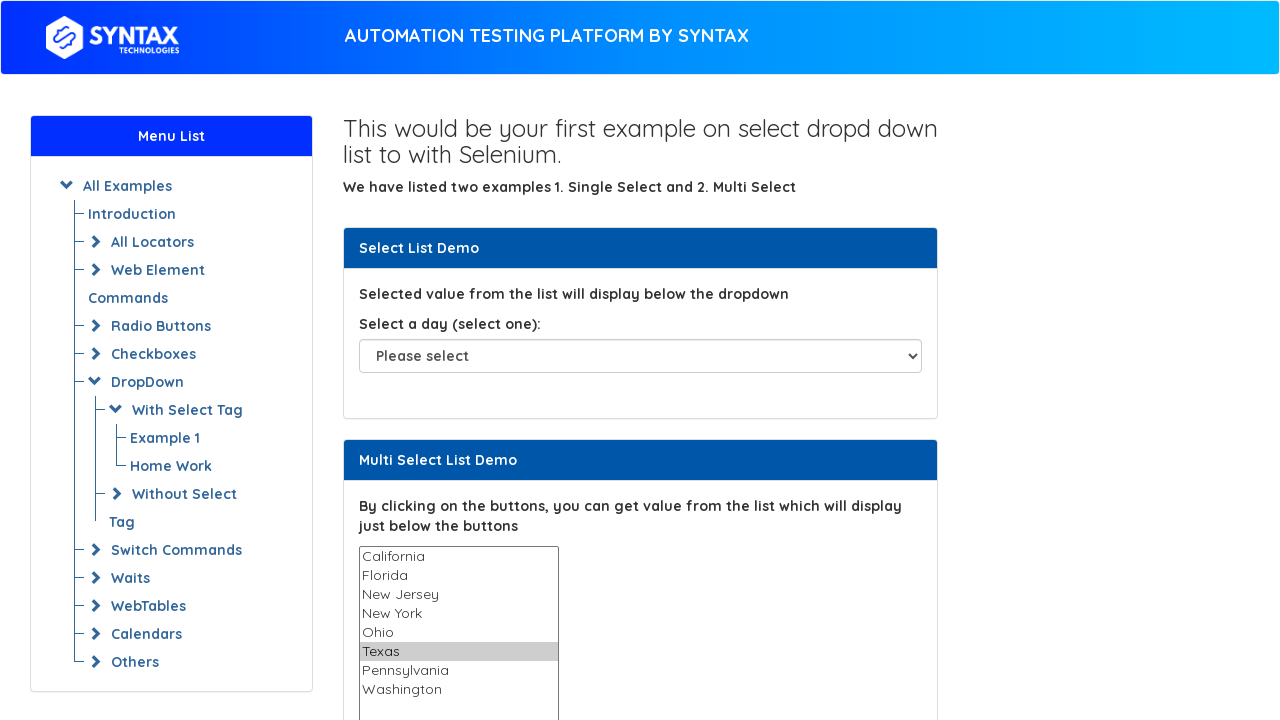

Waited 1000ms after selecting option
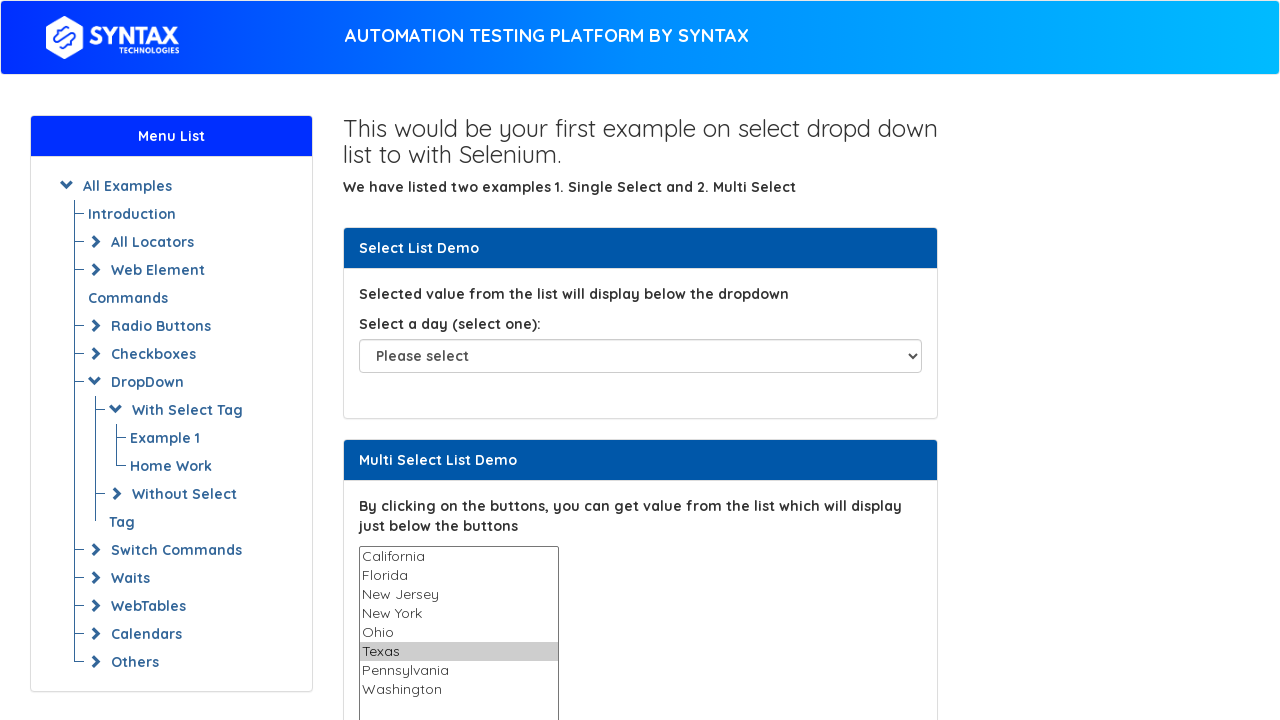

Selected option with value 'Pennsylvania' on select[name='States']
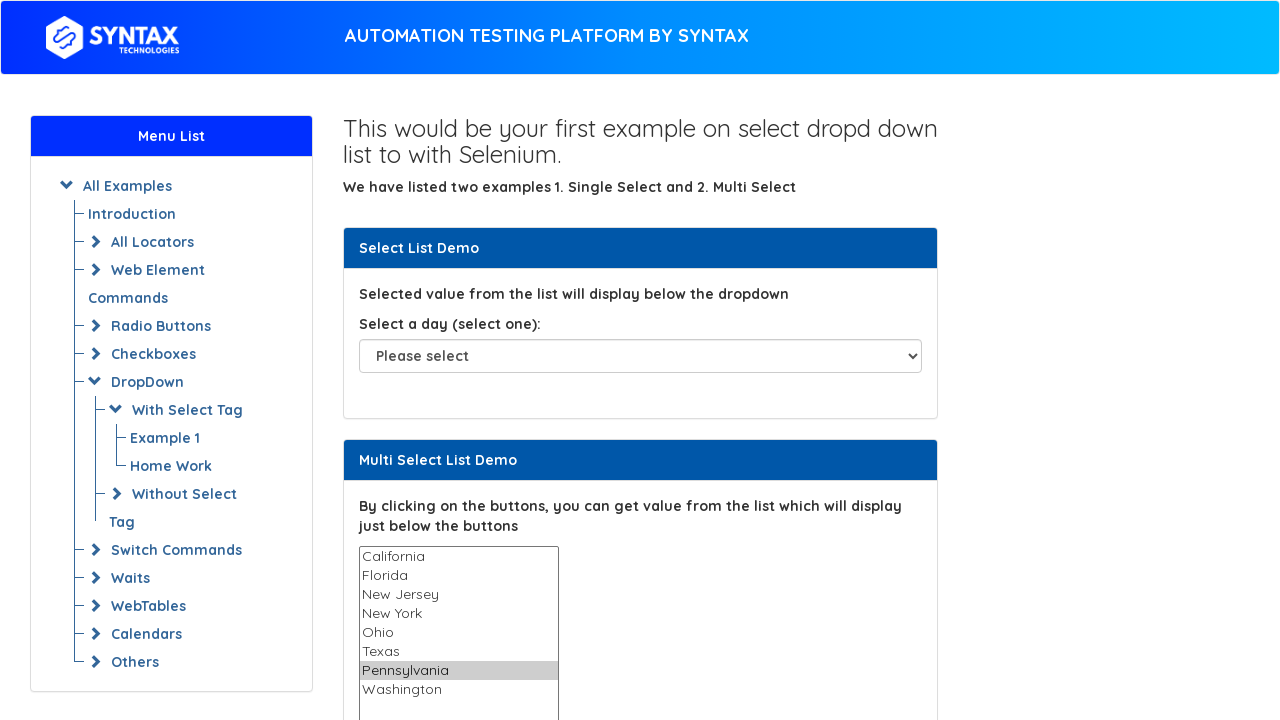

Waited 1000ms after selecting option
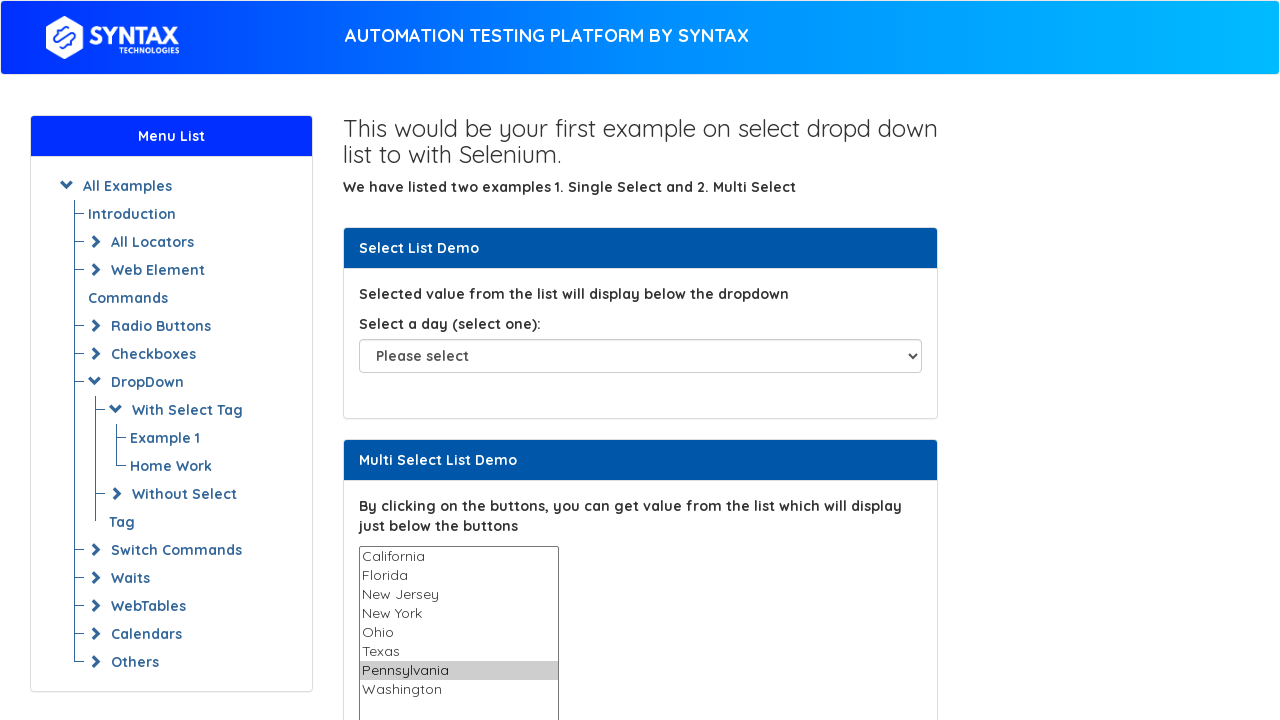

Selected option with value 'Washington' on select[name='States']
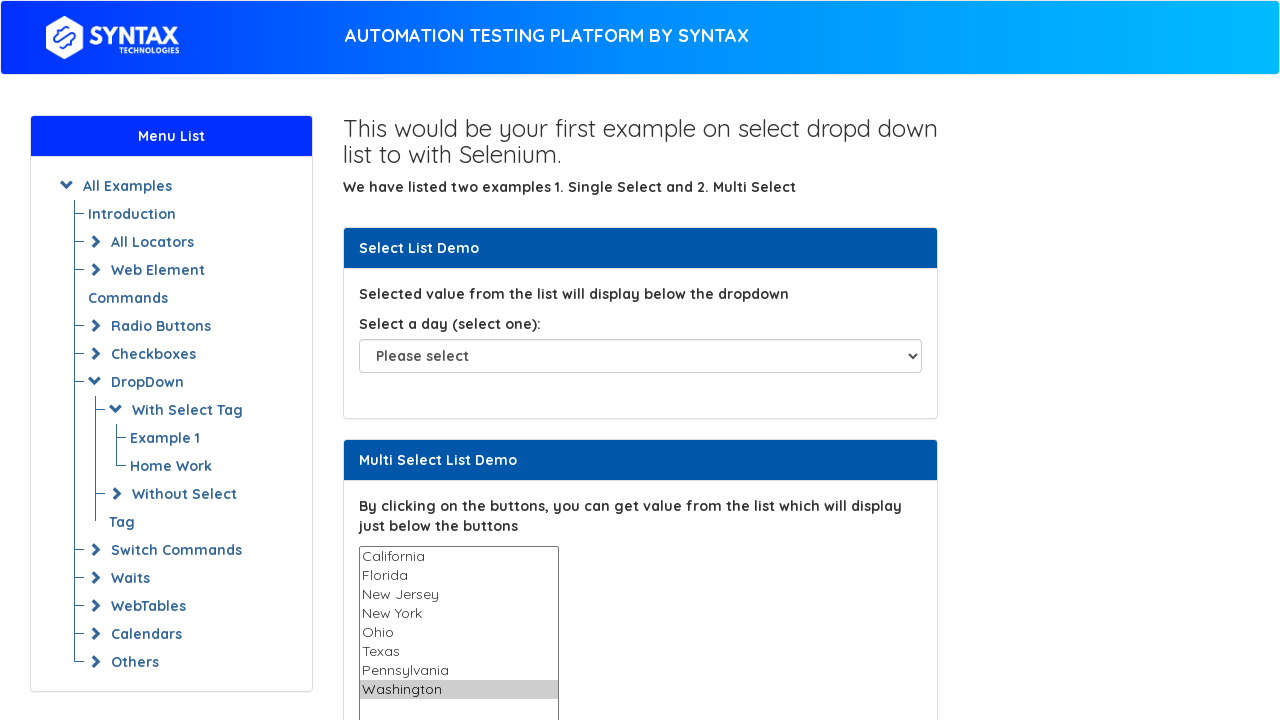

Waited 1000ms after selecting option
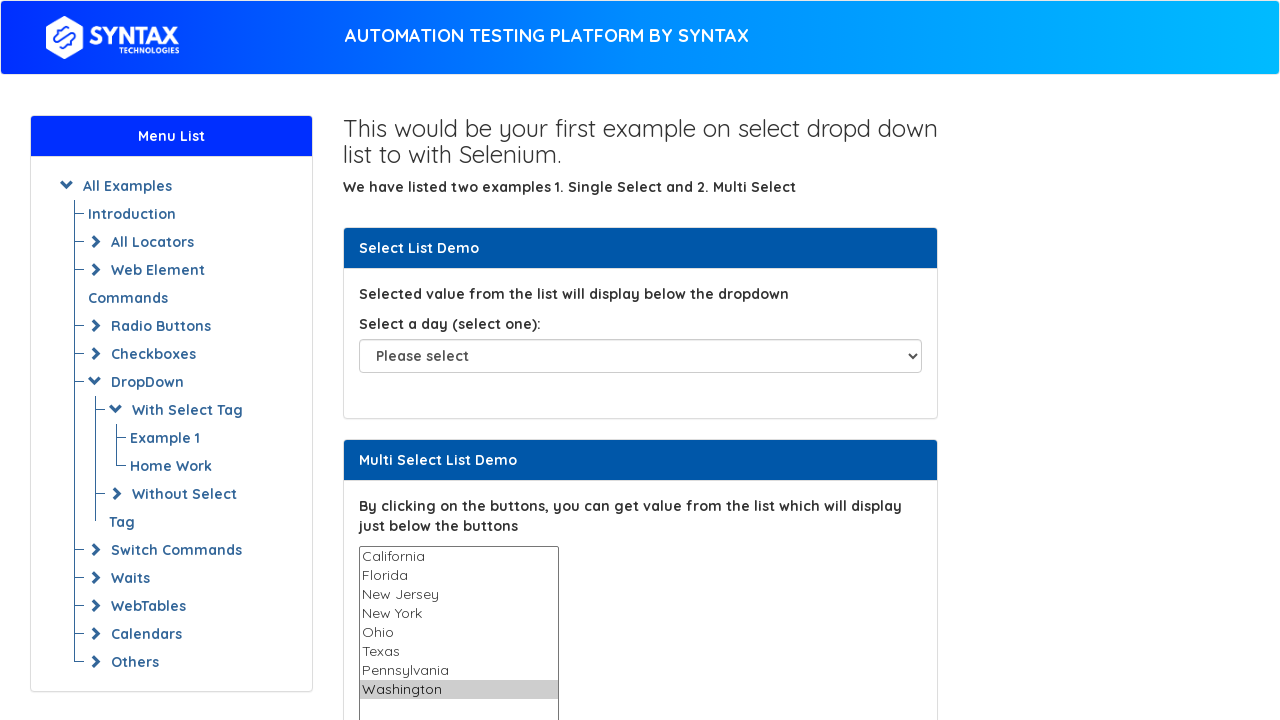

Selected option at index 5 from States dropdown on select[name='States']
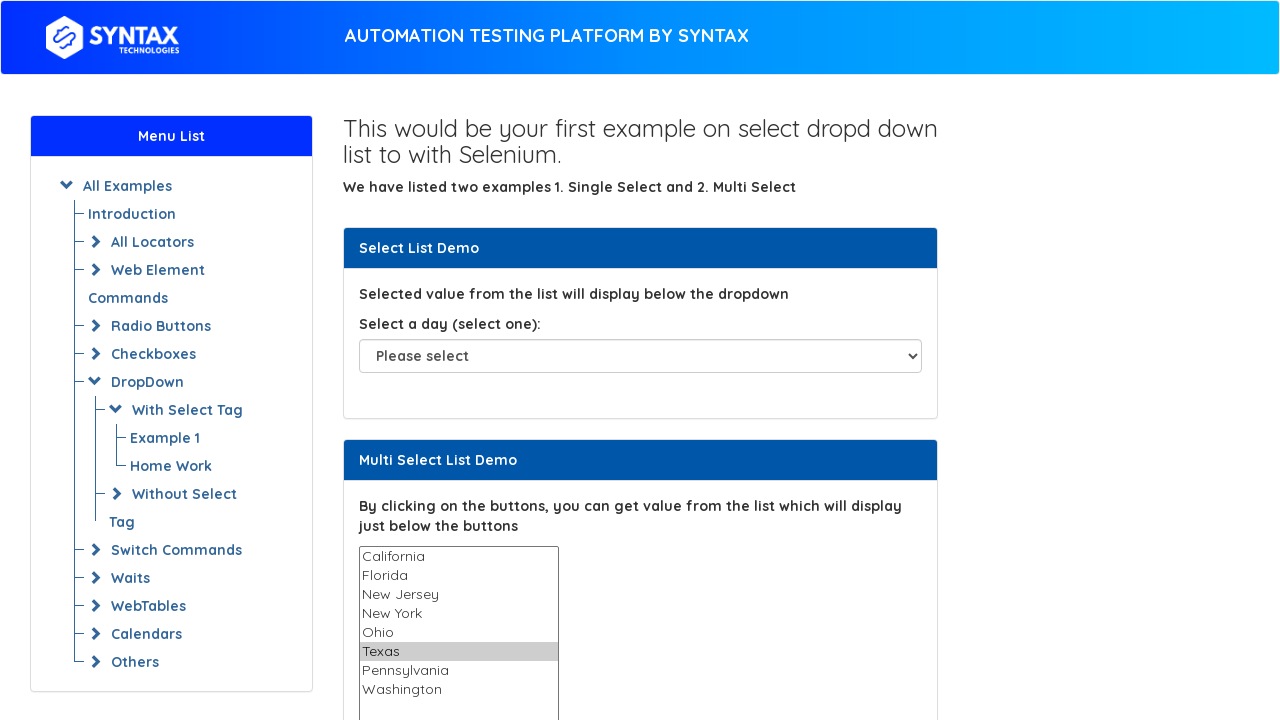

Deselected all options from States dropdown on select[name='States']
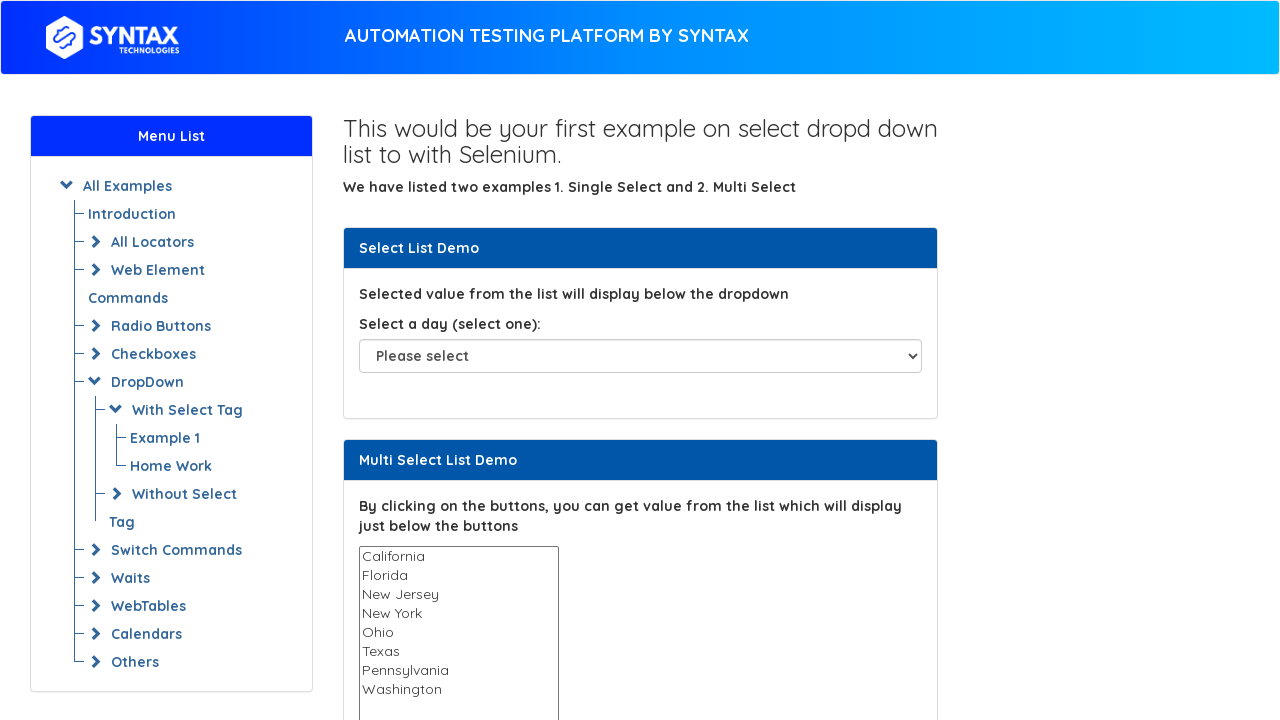

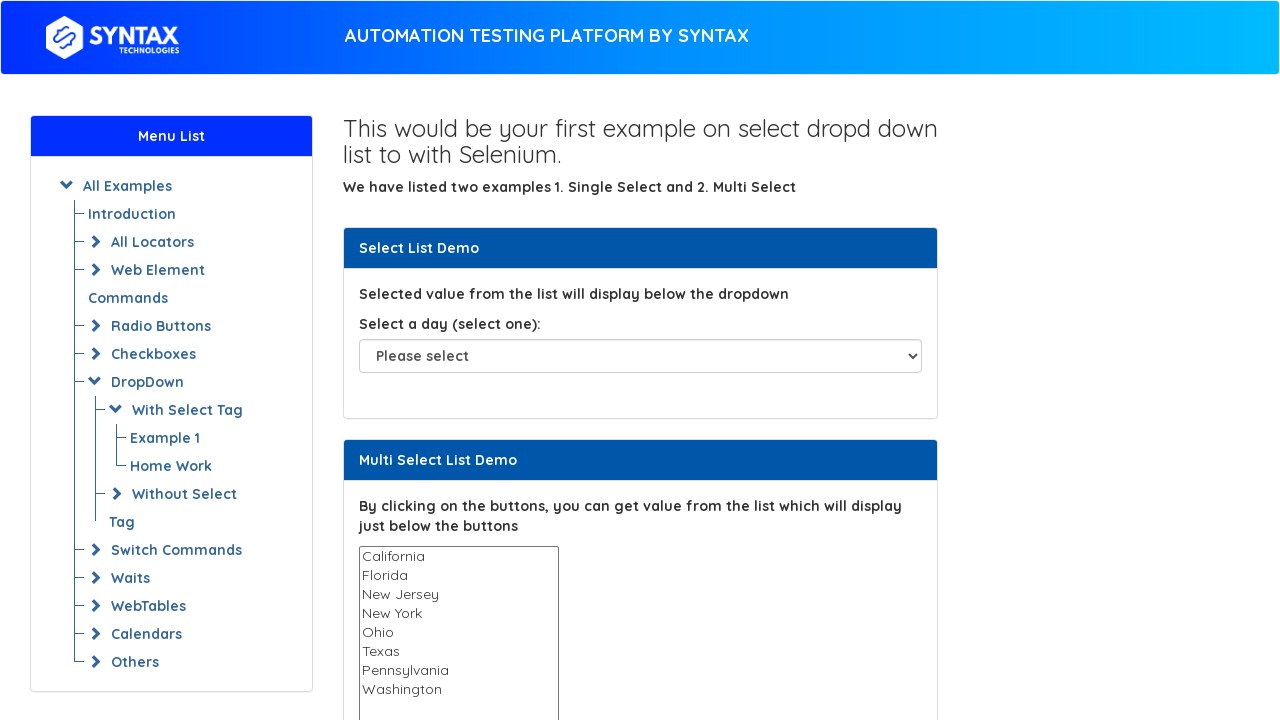